Tests that the todo counter displays the correct number of items

Starting URL: https://demo.playwright.dev/todomvc

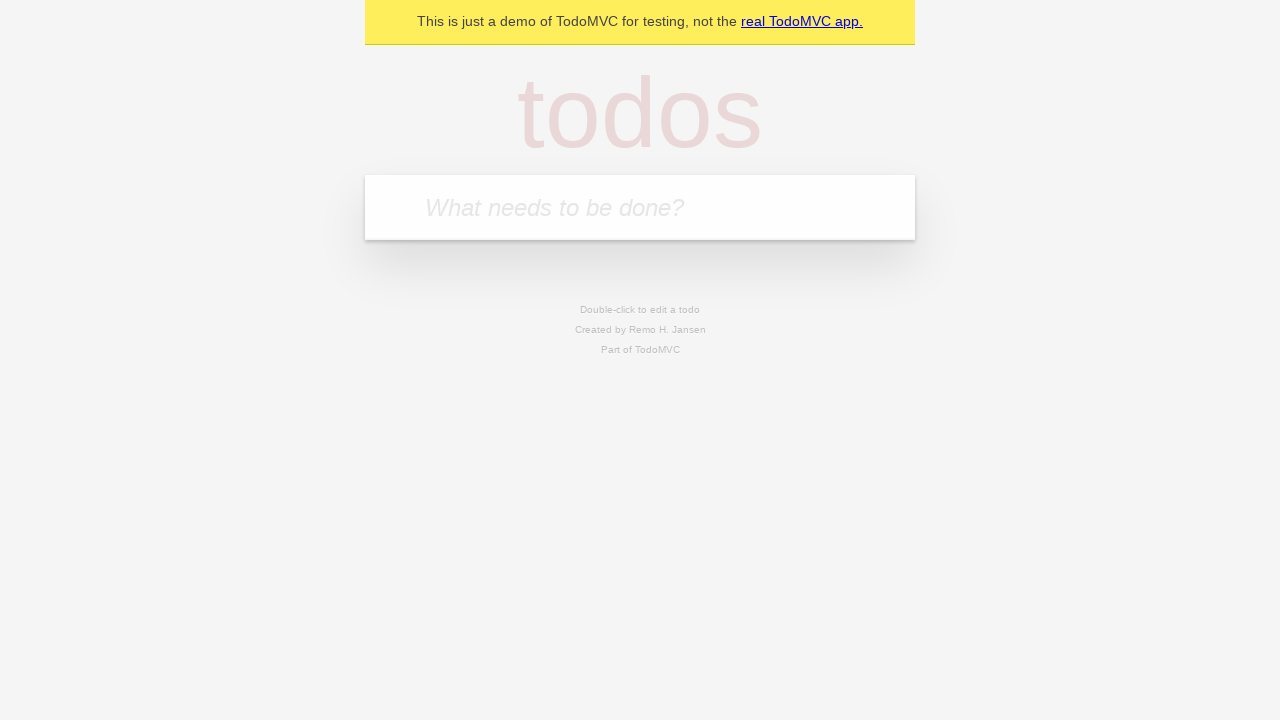

Located the todo input field
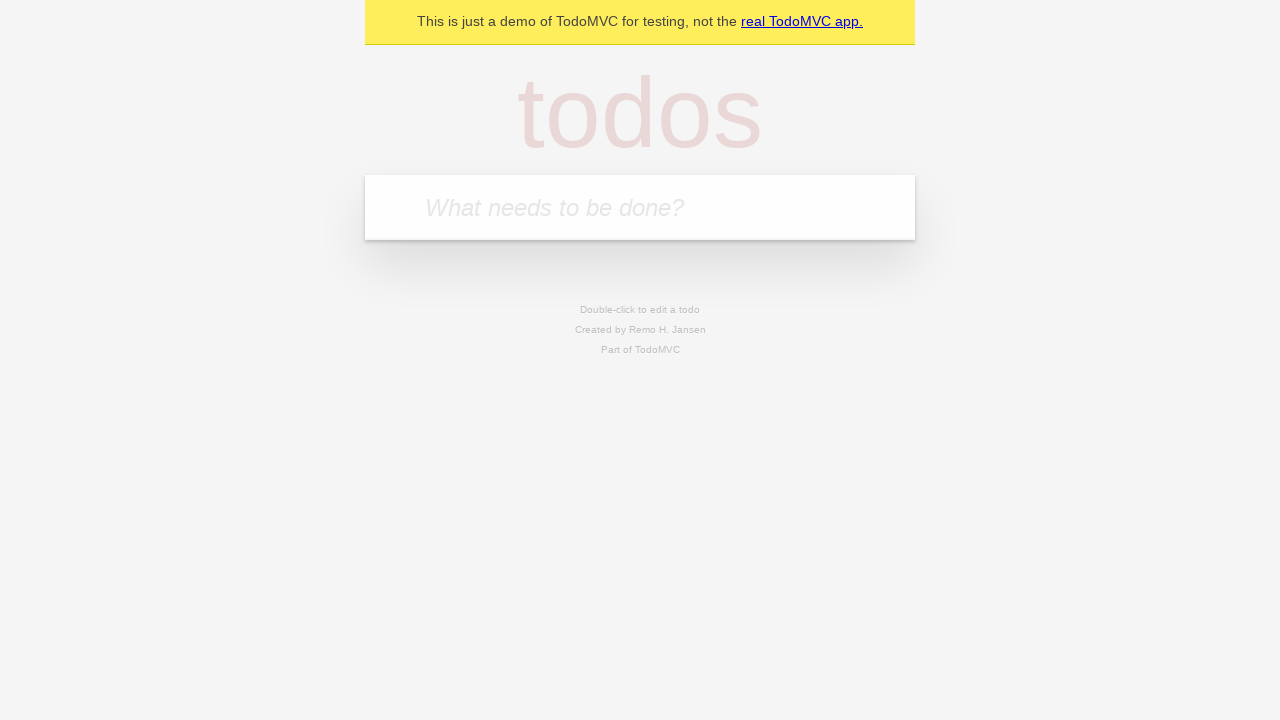

Filled first todo with 'buy some cheese' on internal:attr=[placeholder="What needs to be done?"i]
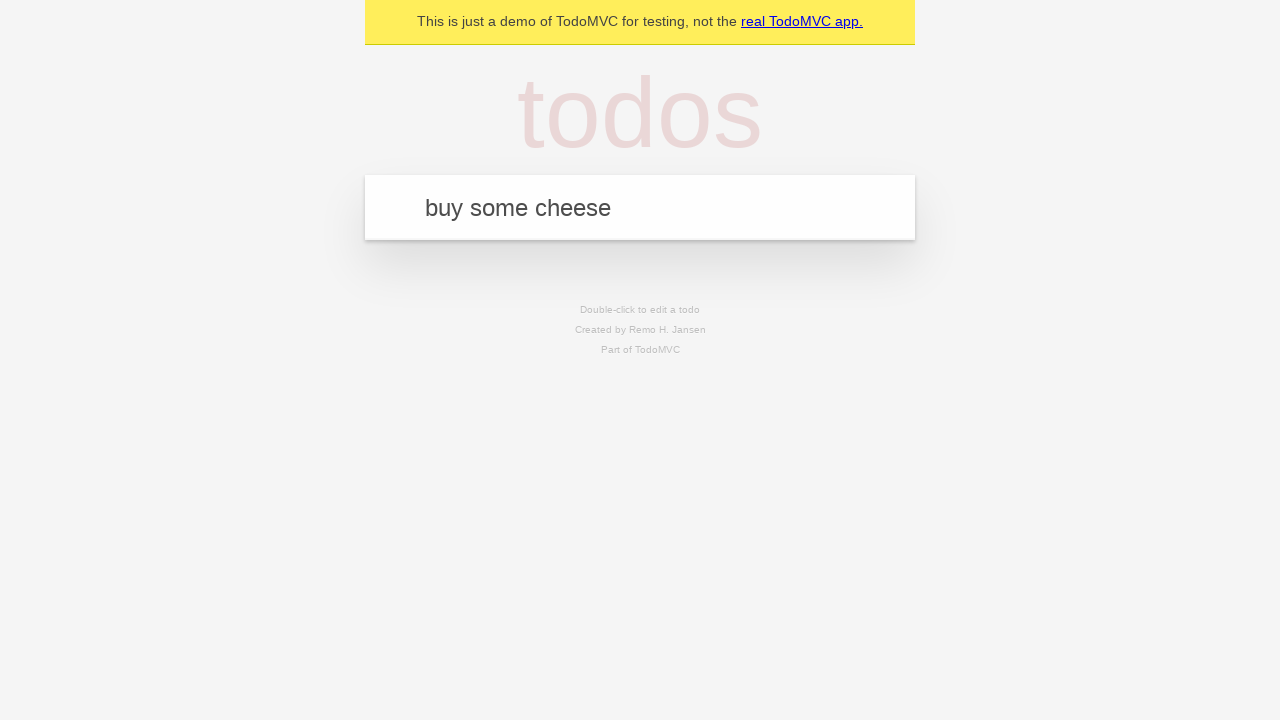

Pressed Enter to create first todo on internal:attr=[placeholder="What needs to be done?"i]
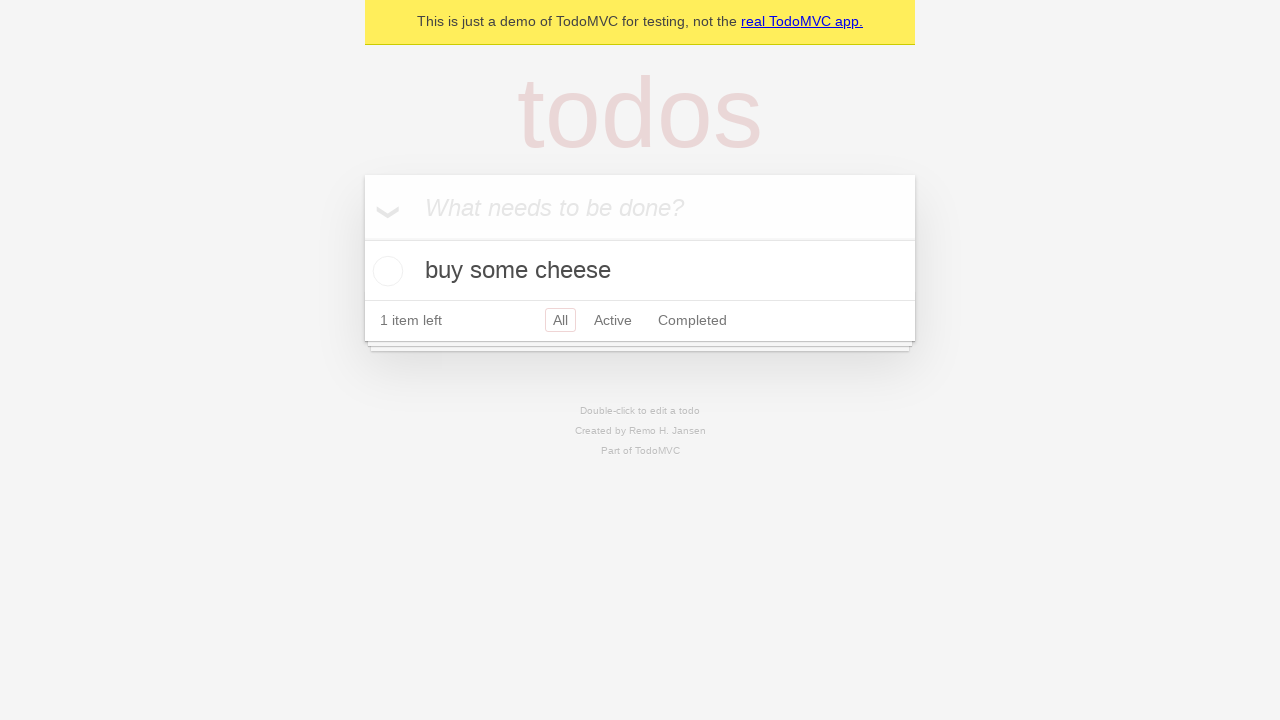

Todo counter element appeared after first todo creation
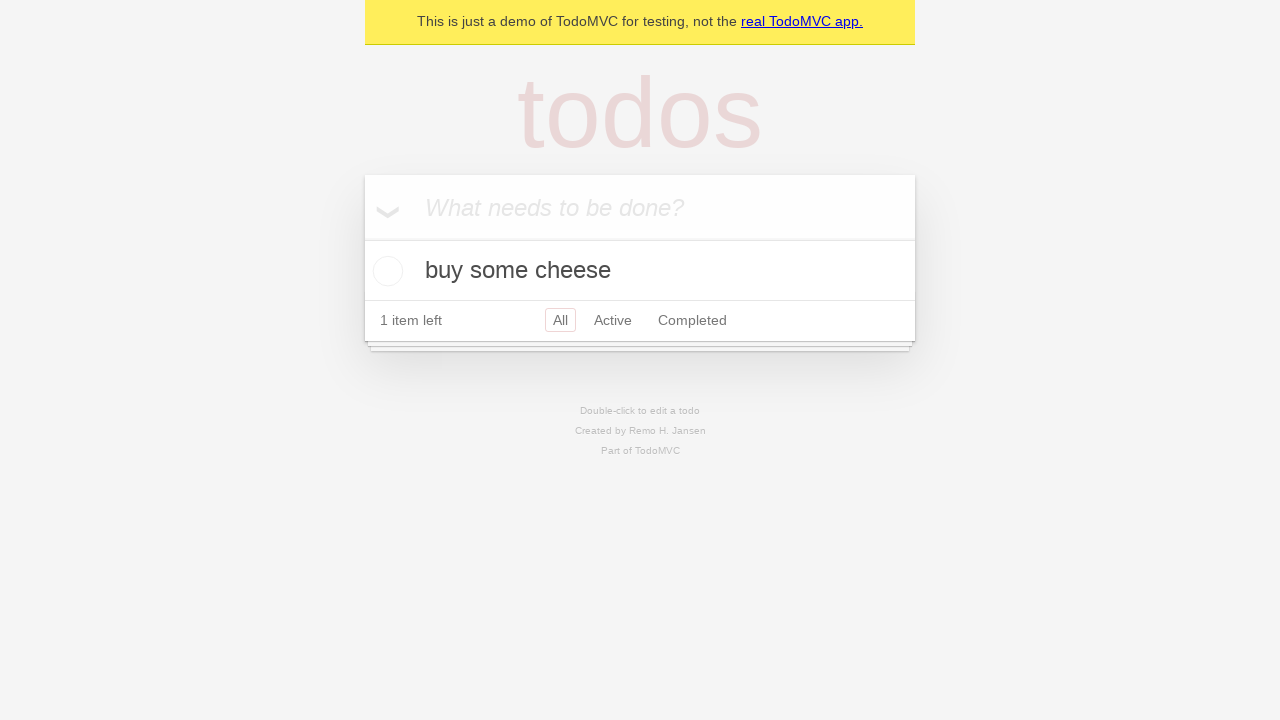

Filled second todo with 'feed the cat' on internal:attr=[placeholder="What needs to be done?"i]
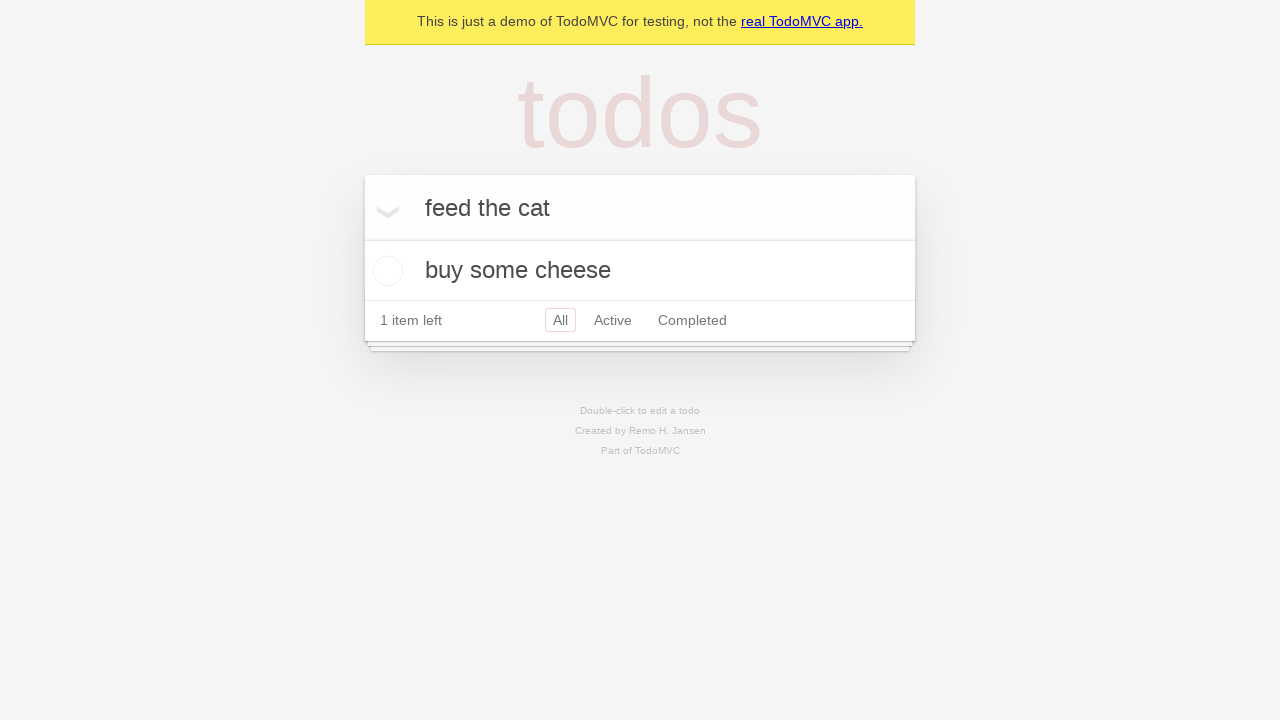

Pressed Enter to create second todo on internal:attr=[placeholder="What needs to be done?"i]
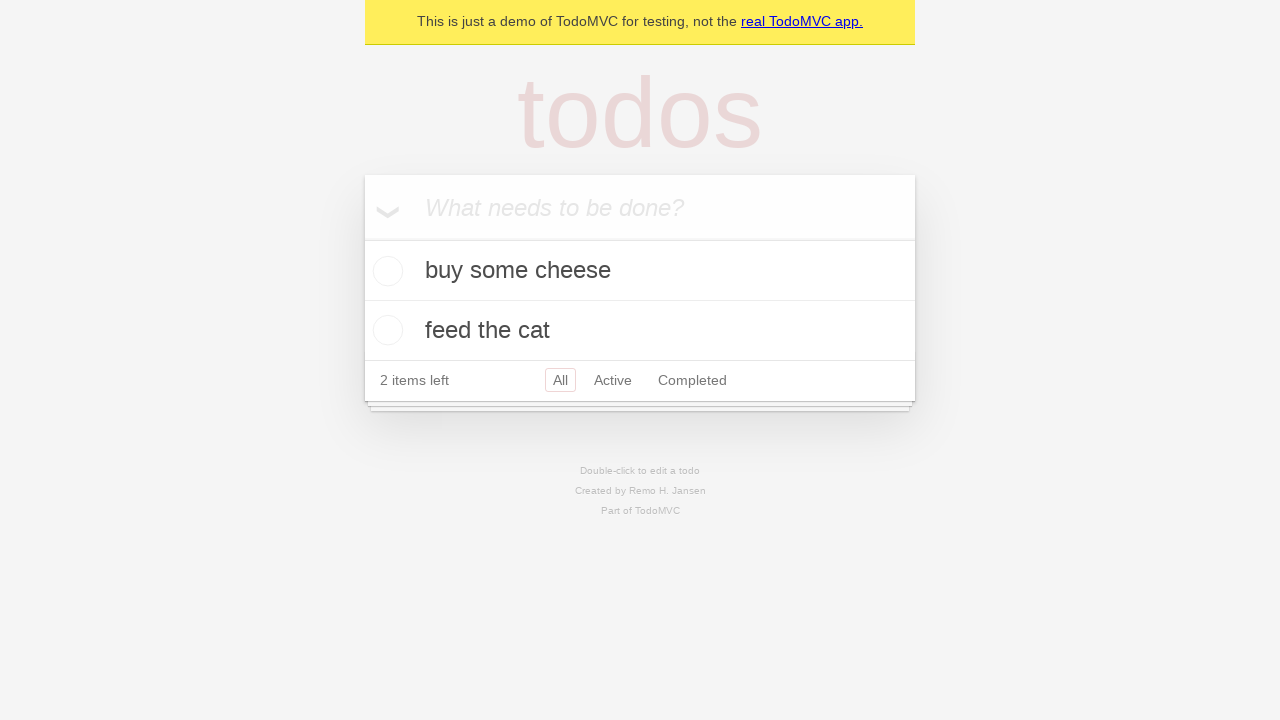

Verified that todo counter now displays 2 items
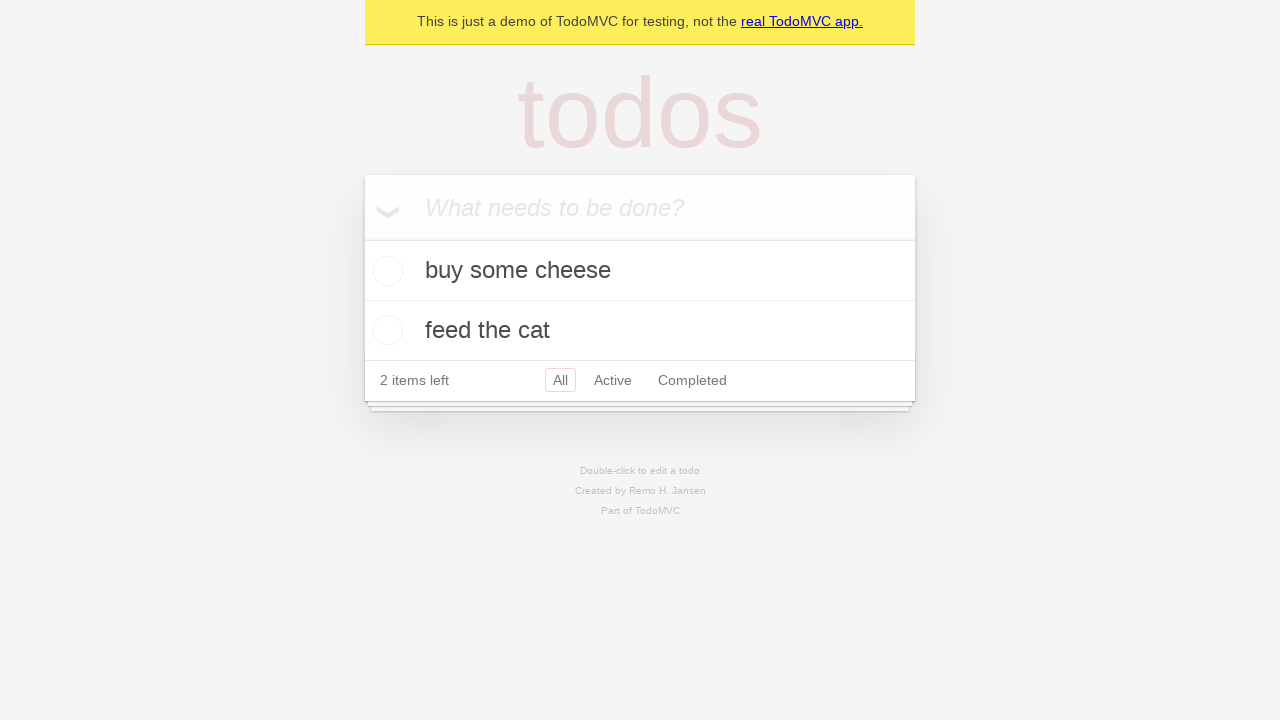

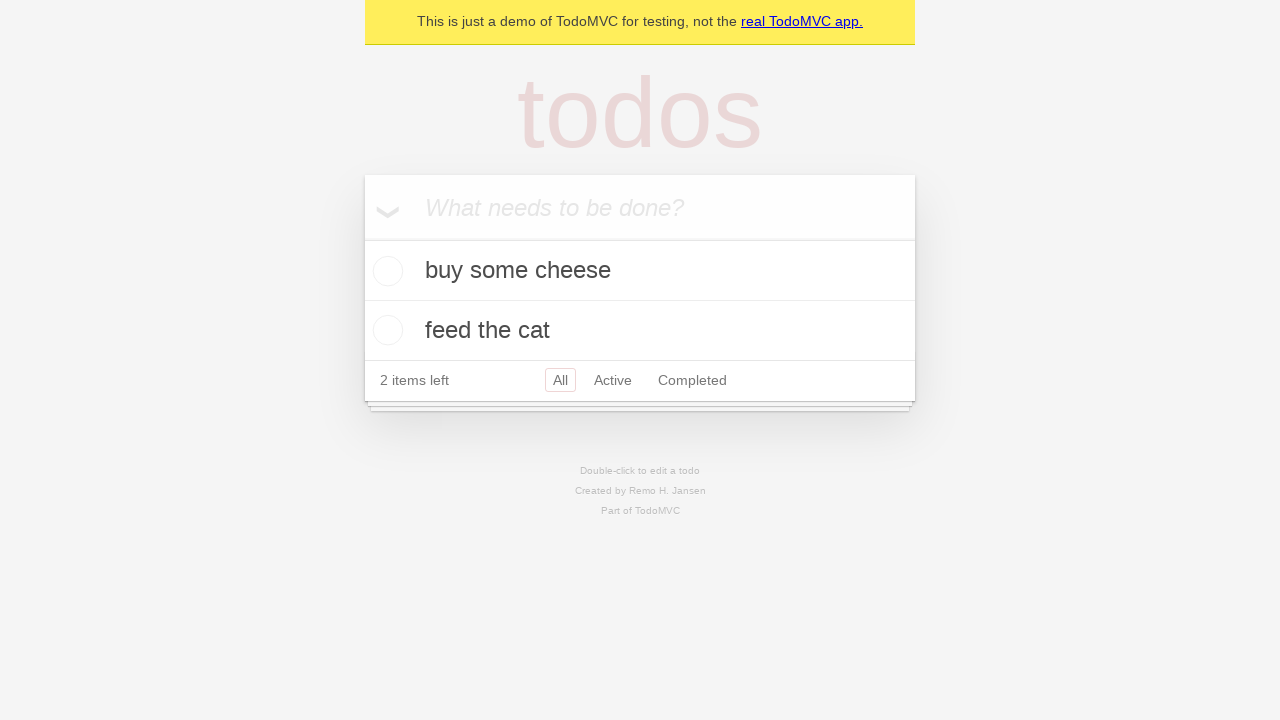